Navigates to the Xiaomi India website and maximizes the browser window to verify the page loads successfully.

Starting URL: https://www.mi.com/in/

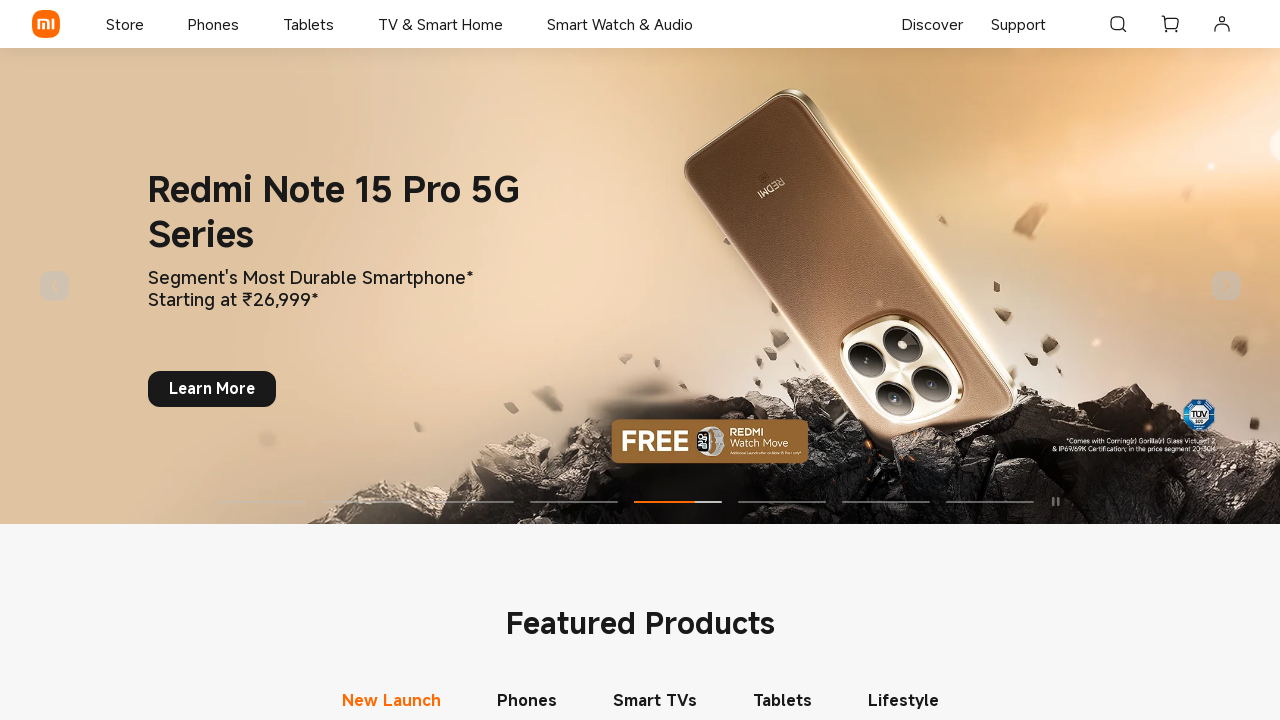

Set viewport size to 1920x1080 to maximize browser window
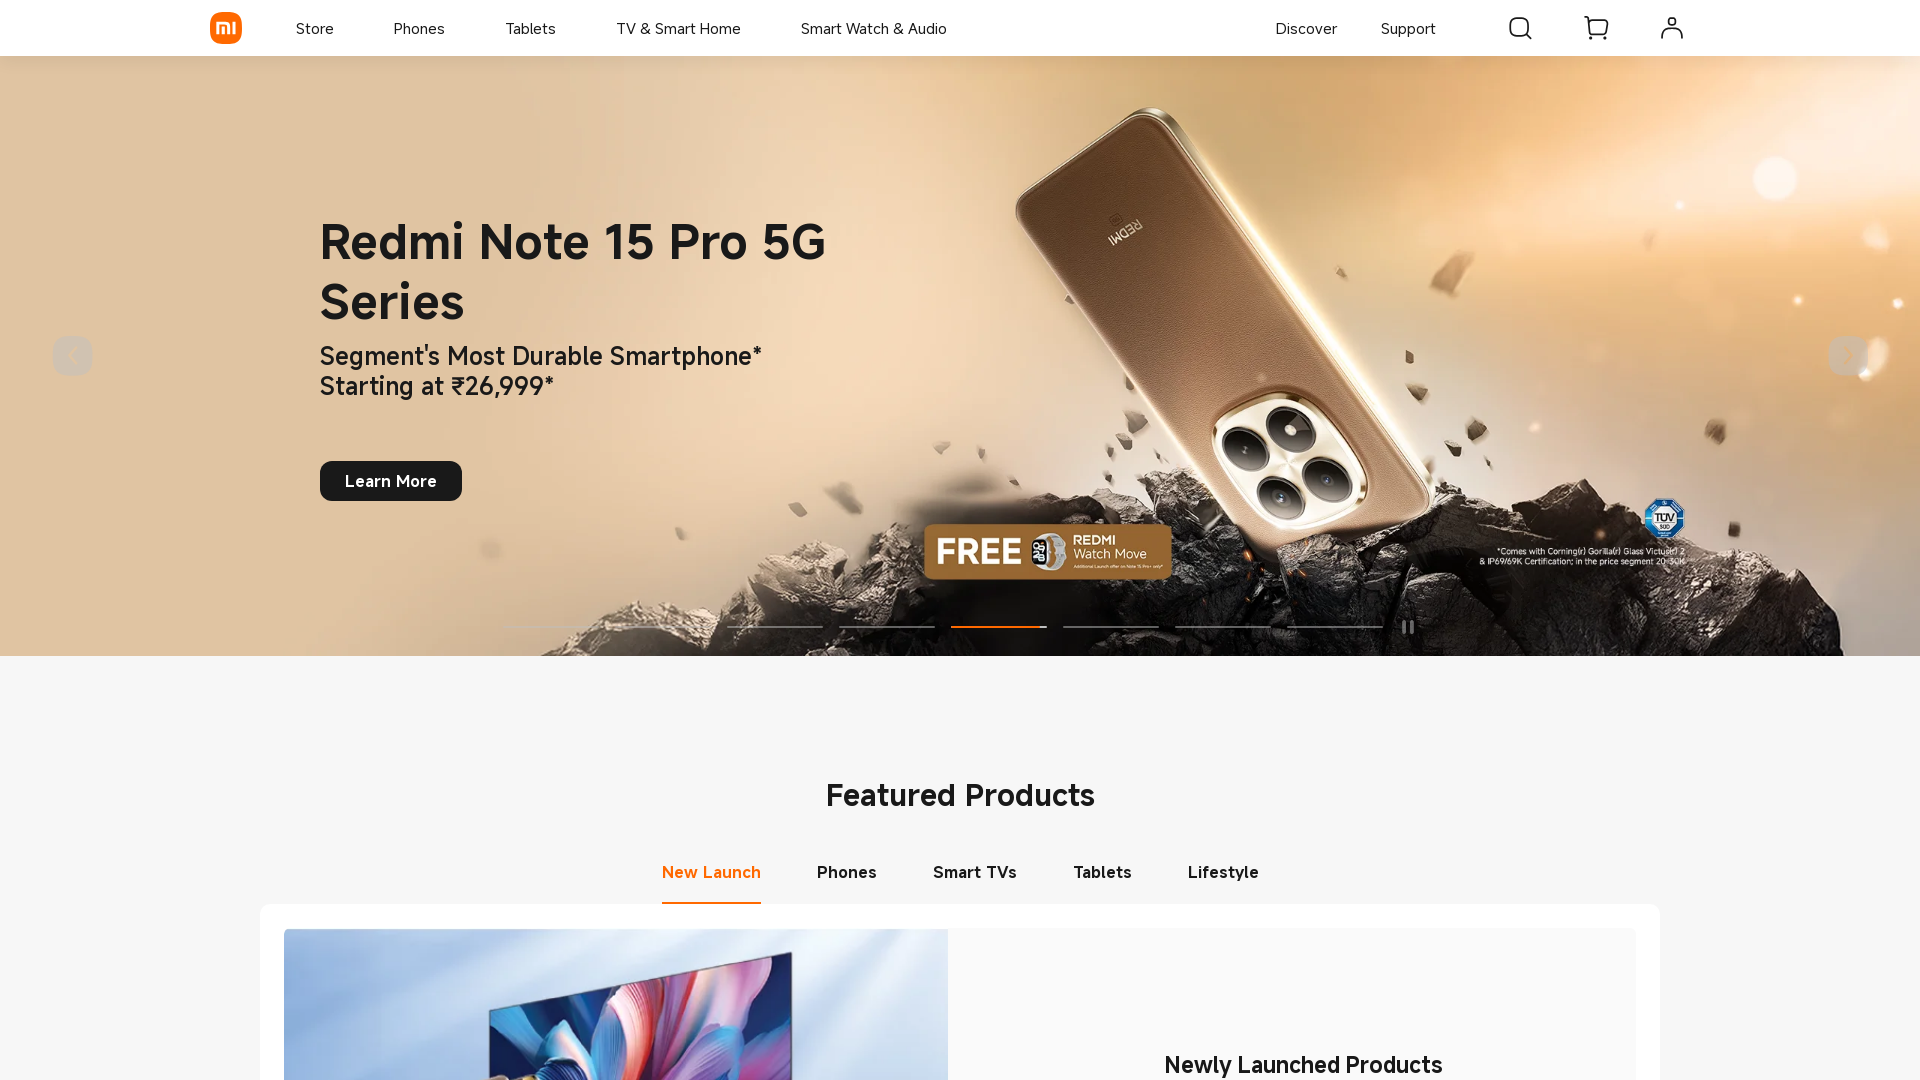

Xiaomi India website page loaded successfully (domcontentloaded state reached)
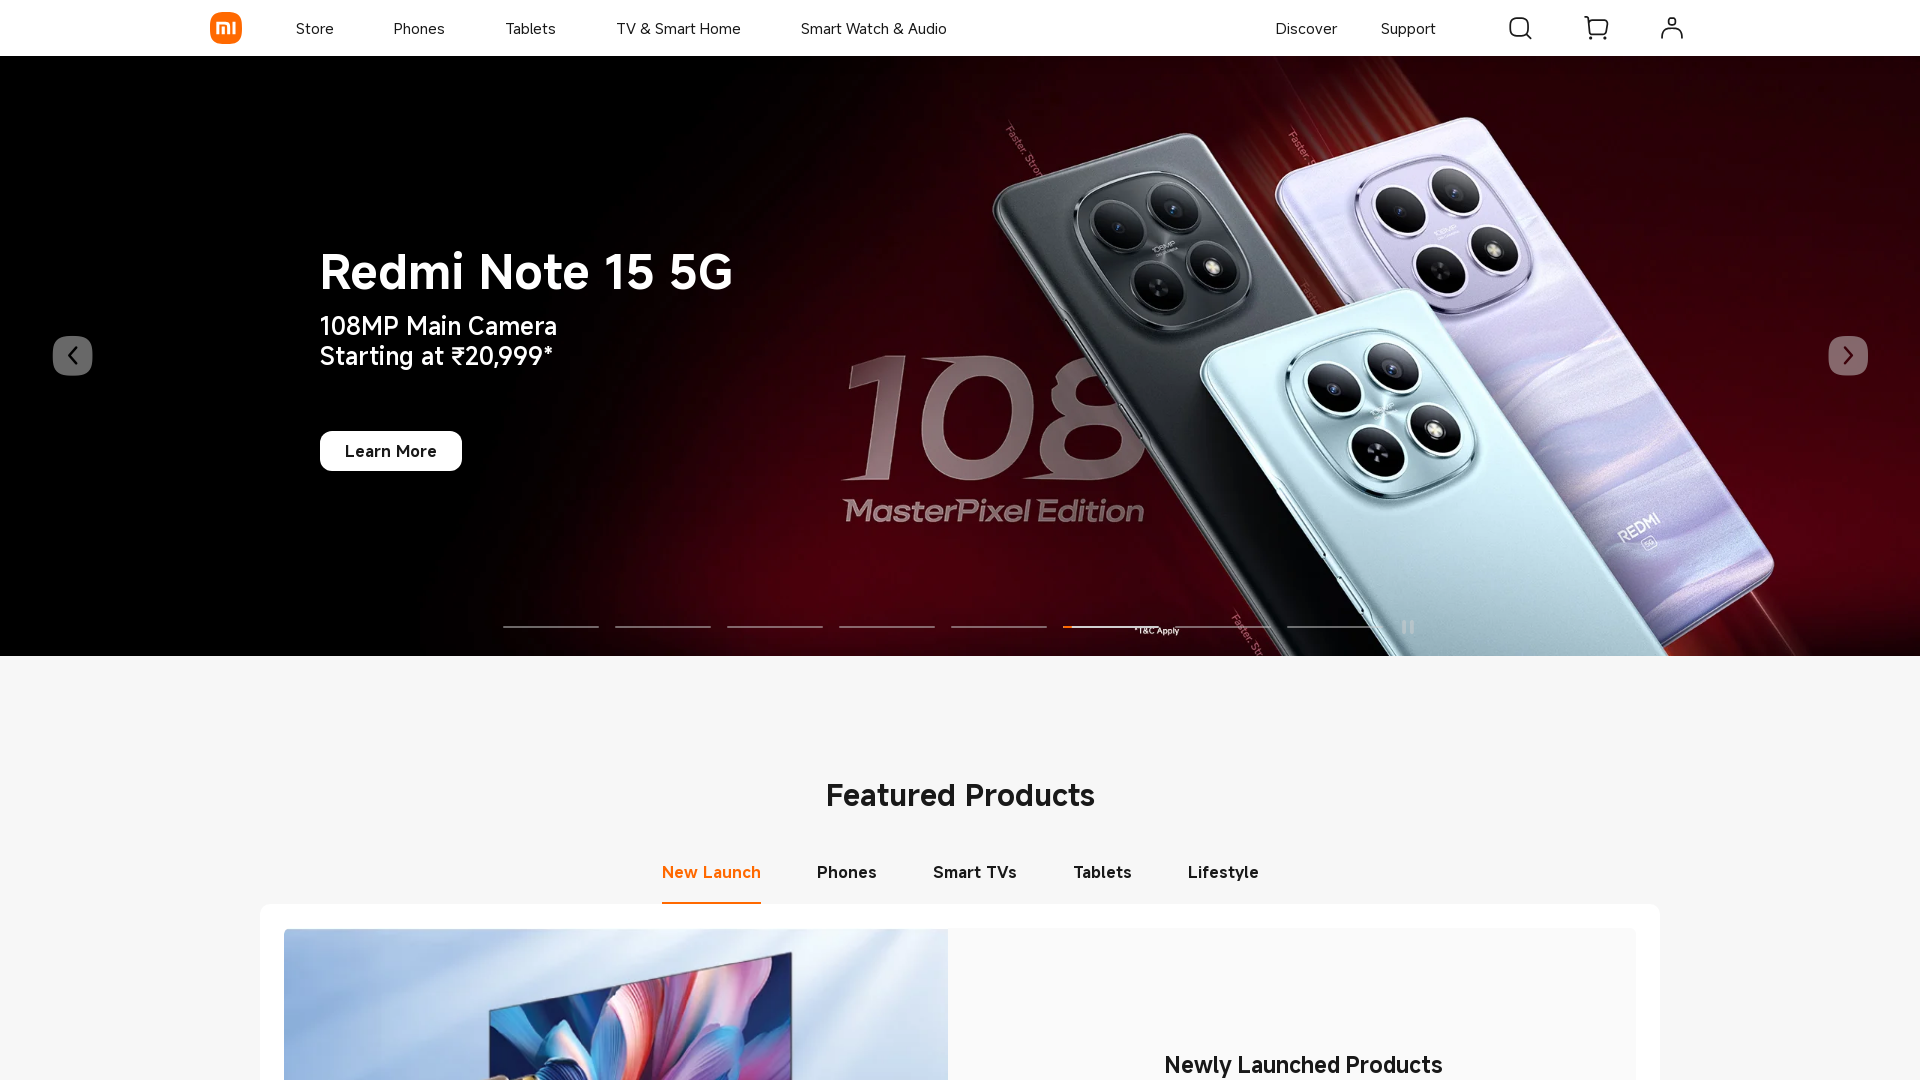

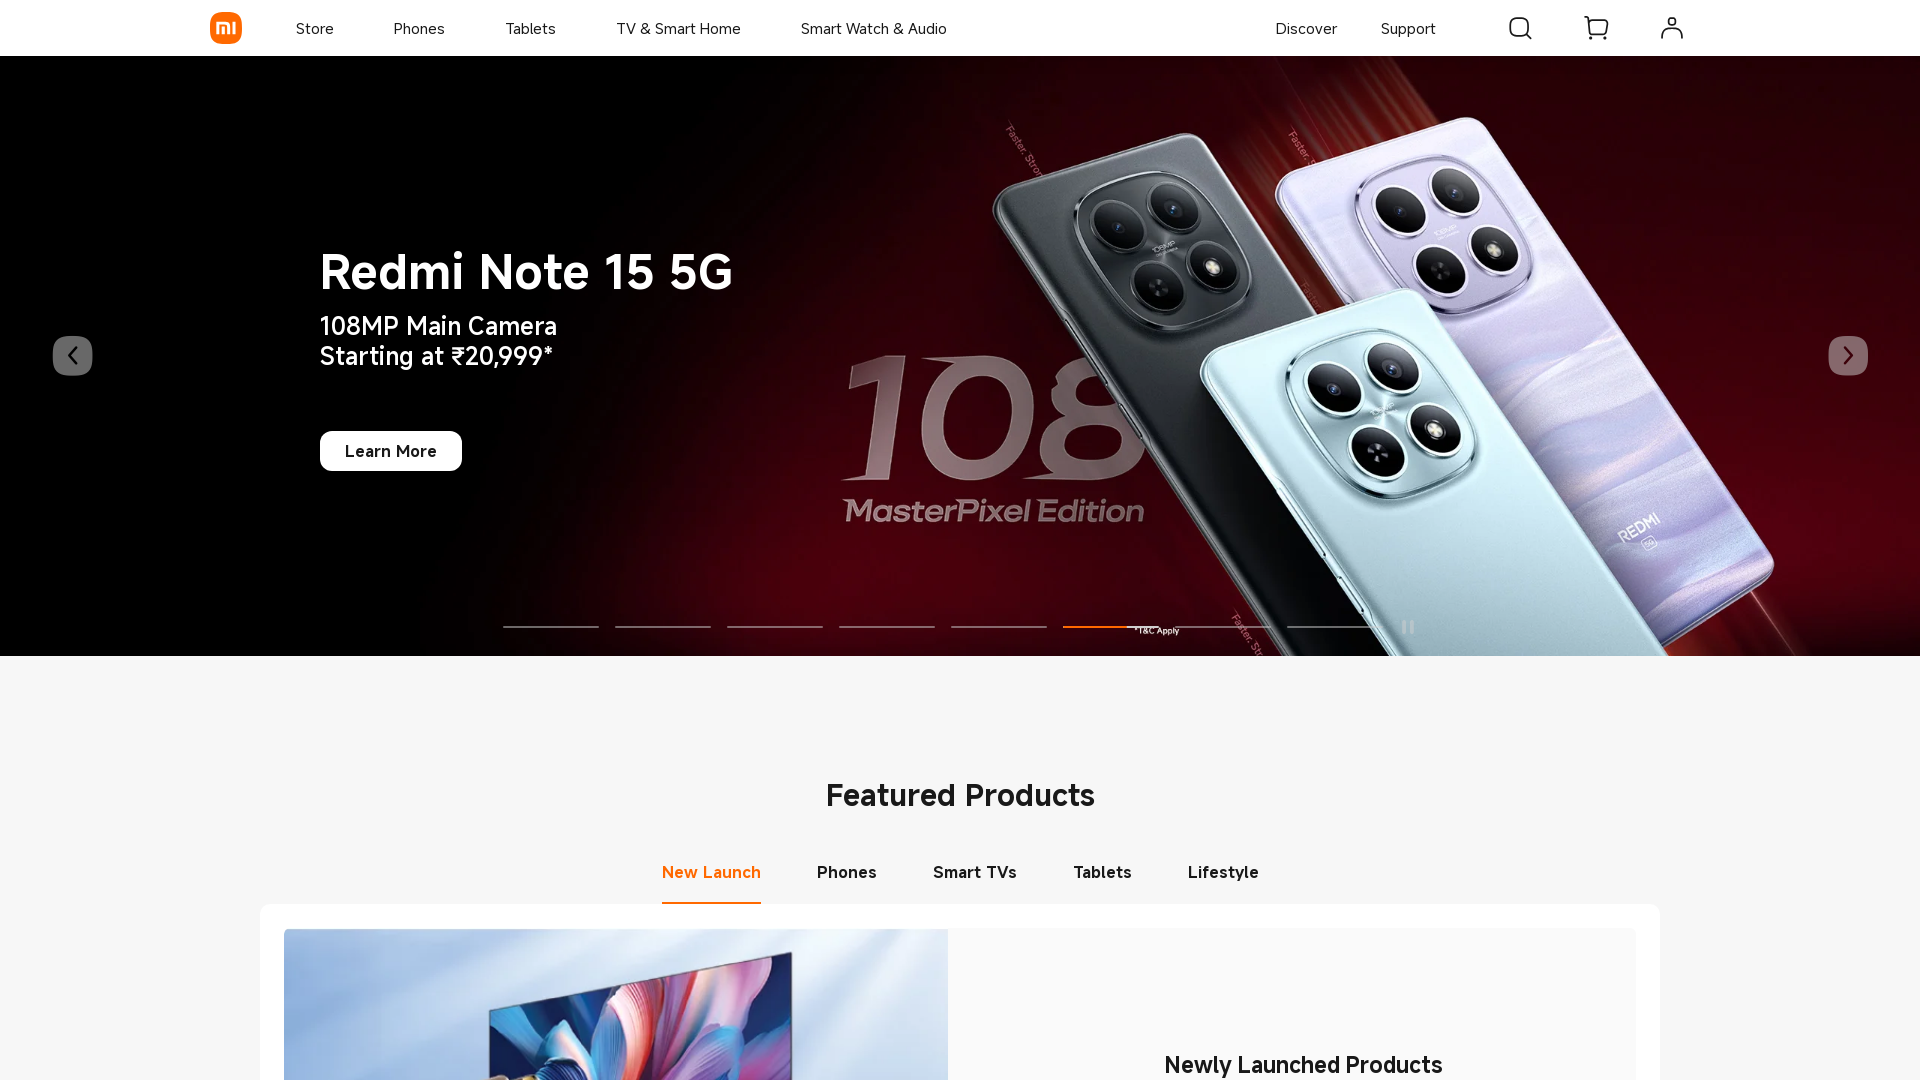